Scrolls the Twitter element into the viewport

Starting URL: https://v5.webdriver.io/docs/api.html

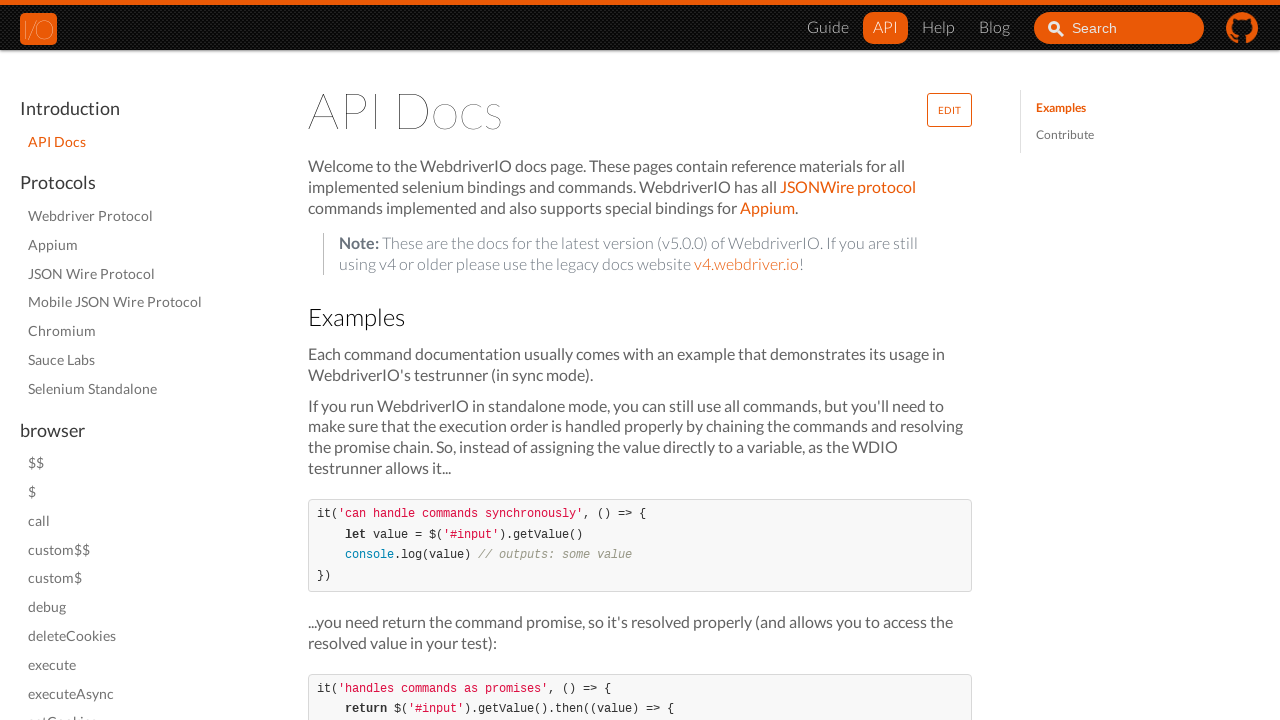

Navigated to WebdriverIO API documentation page
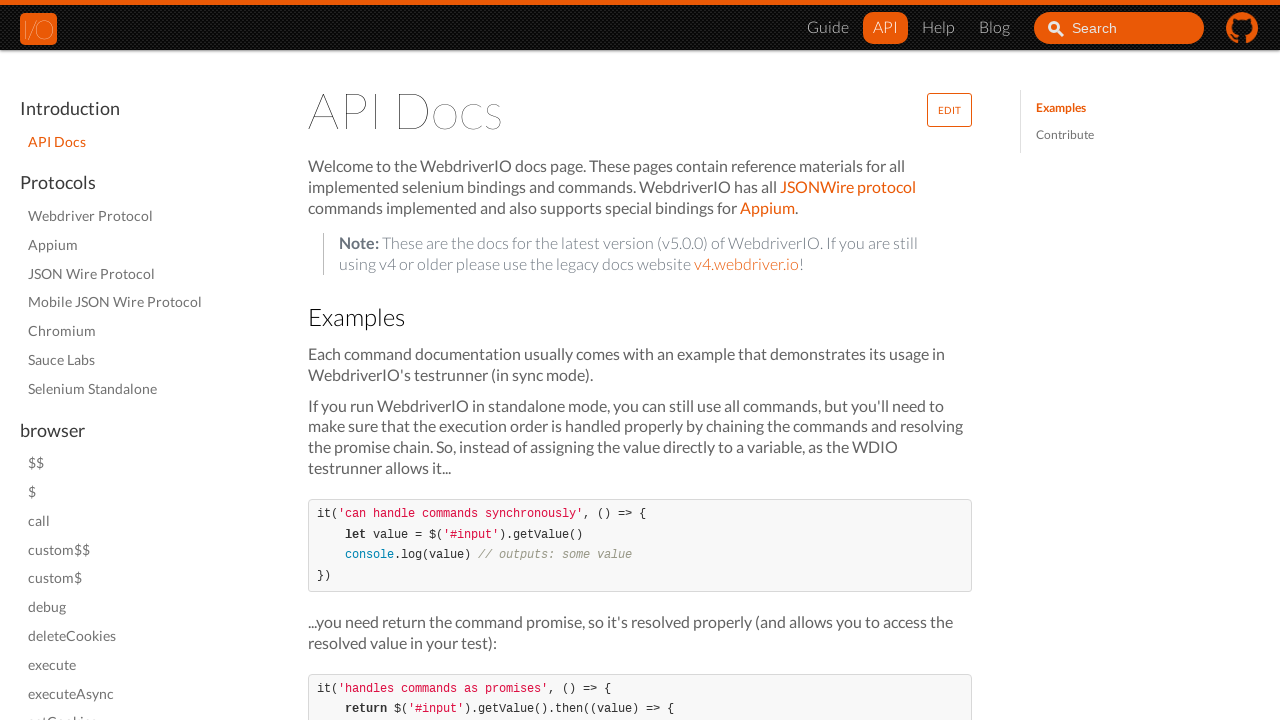

Located Twitter element on the page
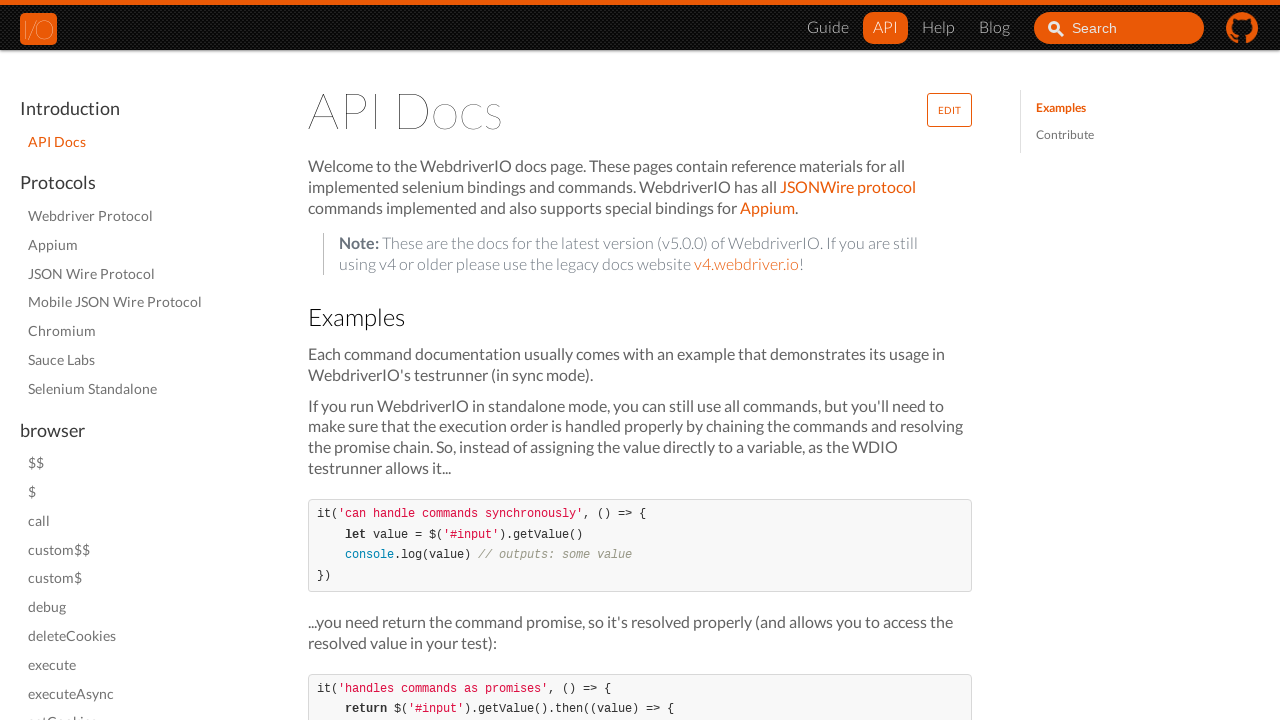

Scrolled Twitter element into viewport using scrollIntoView command
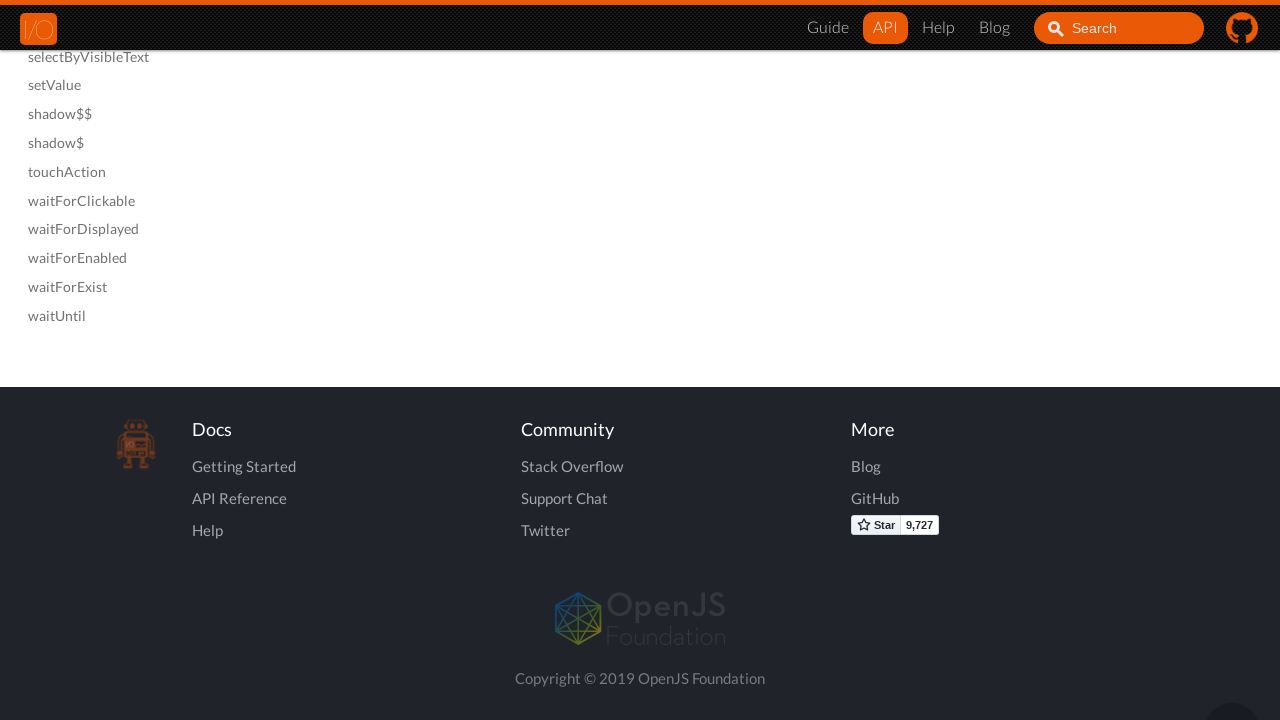

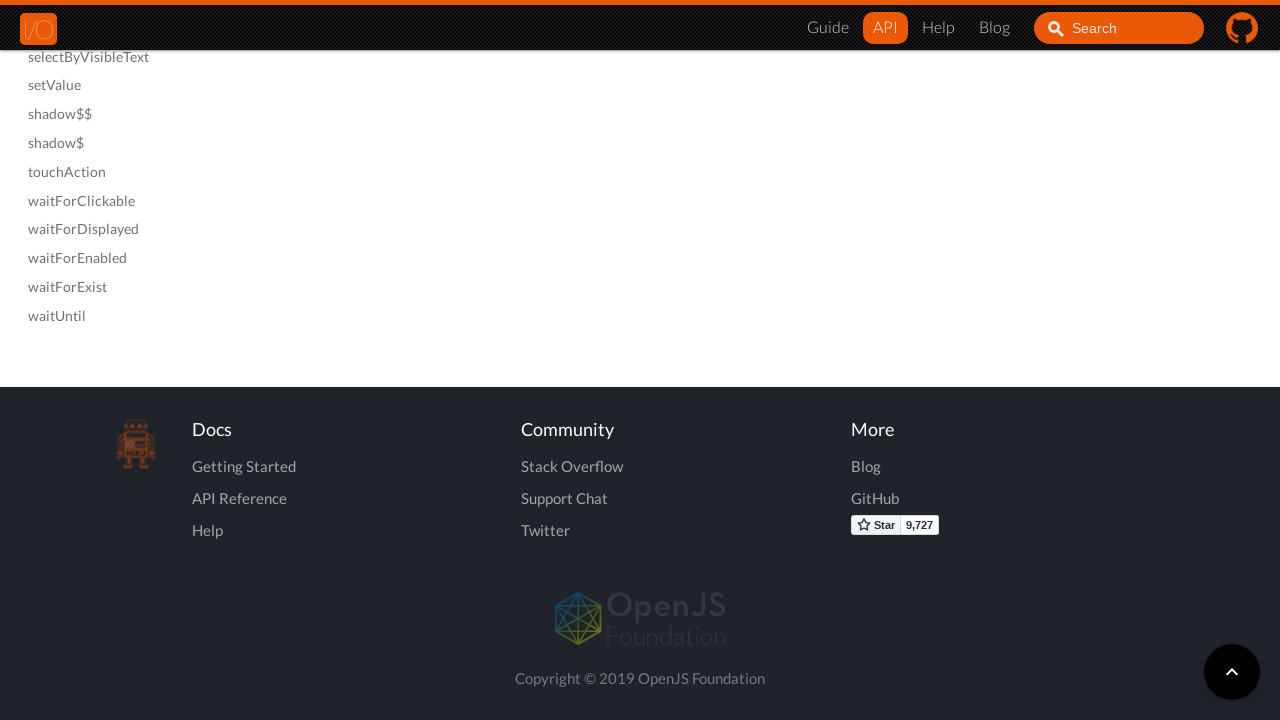